Tests a math-based select form by reading two numbers from the page, calculating their sum, selecting the corresponding value from a dropdown, and submitting the form.

Starting URL: http://suninjuly.github.io/selects2.html

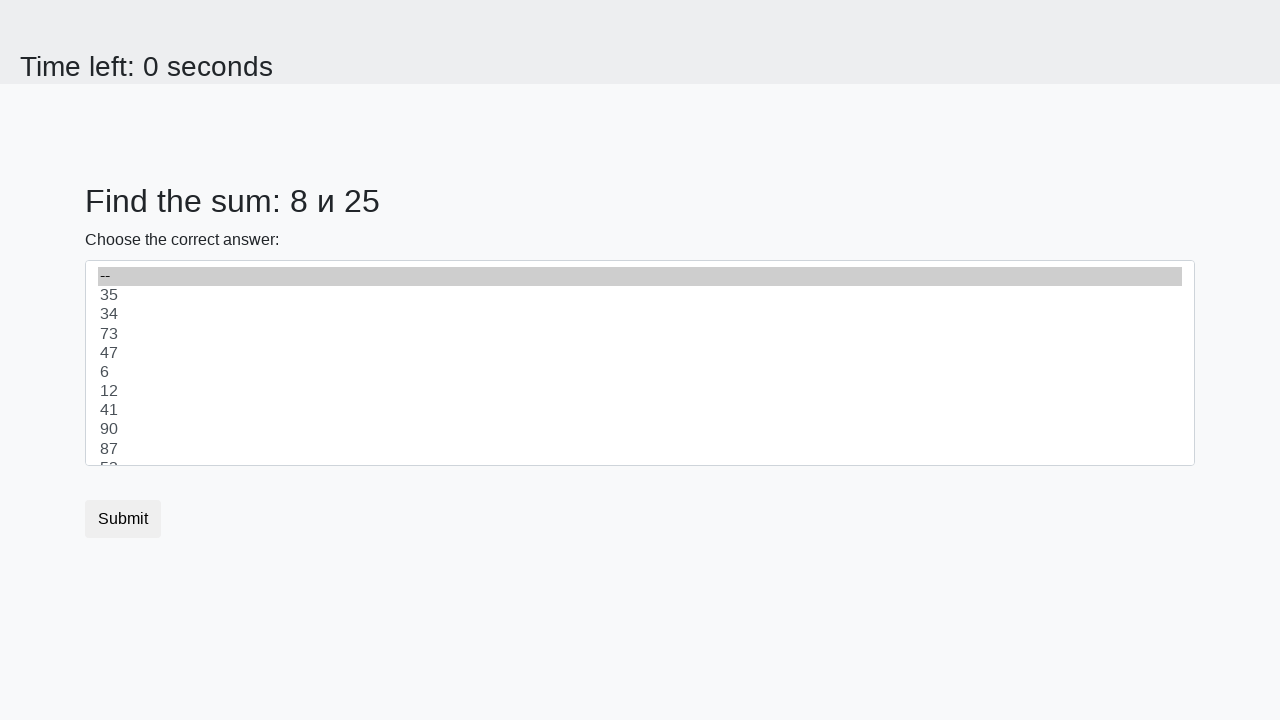

Read first number from page
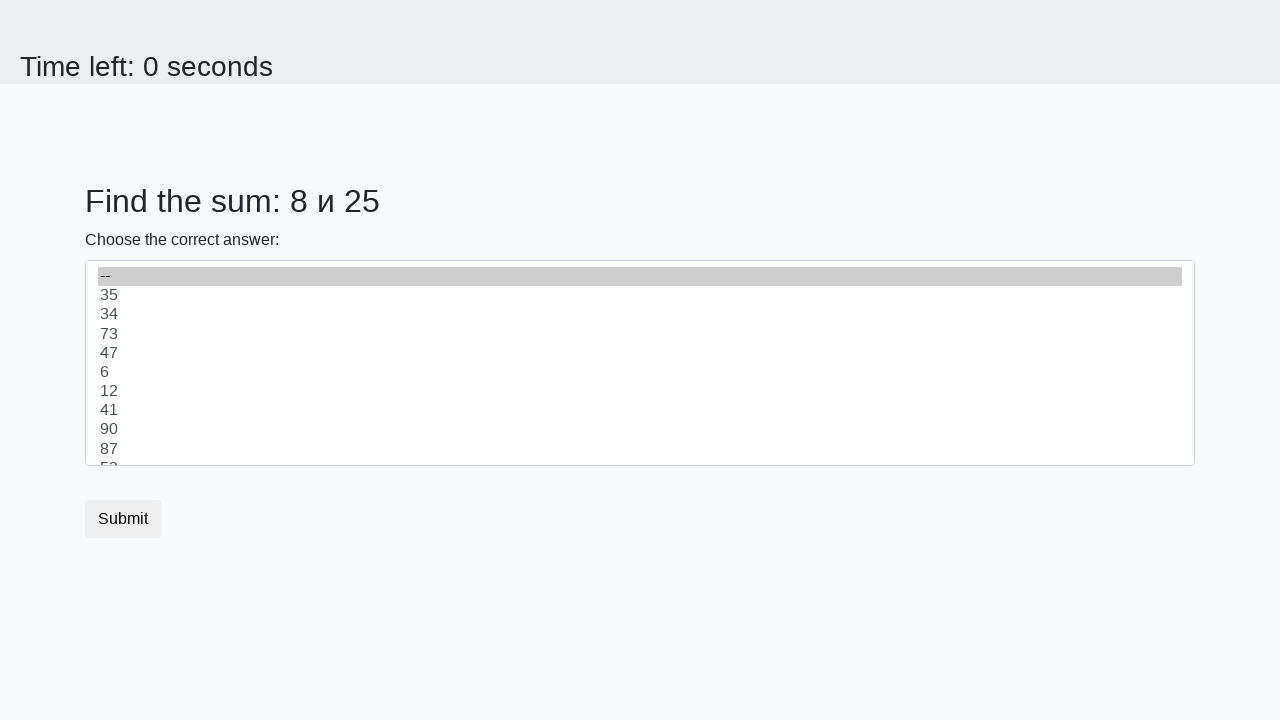

Read second number from page
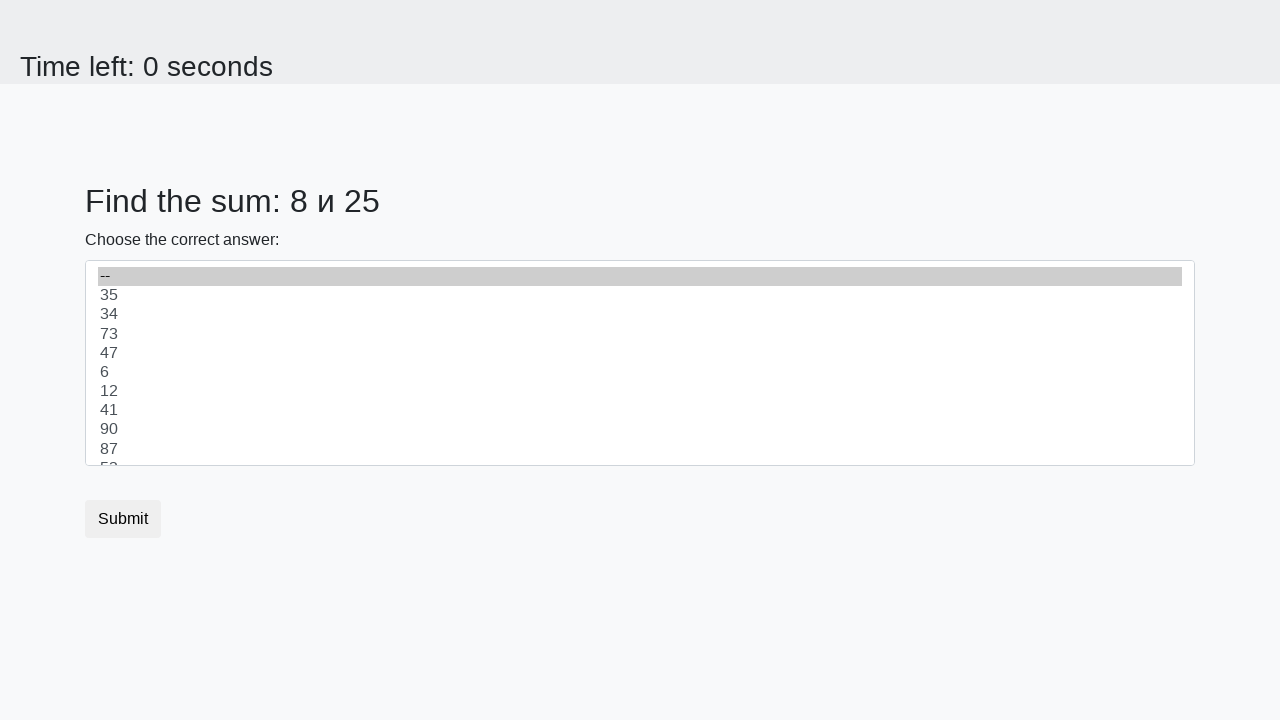

Calculated sum: 8 + 25 = 33
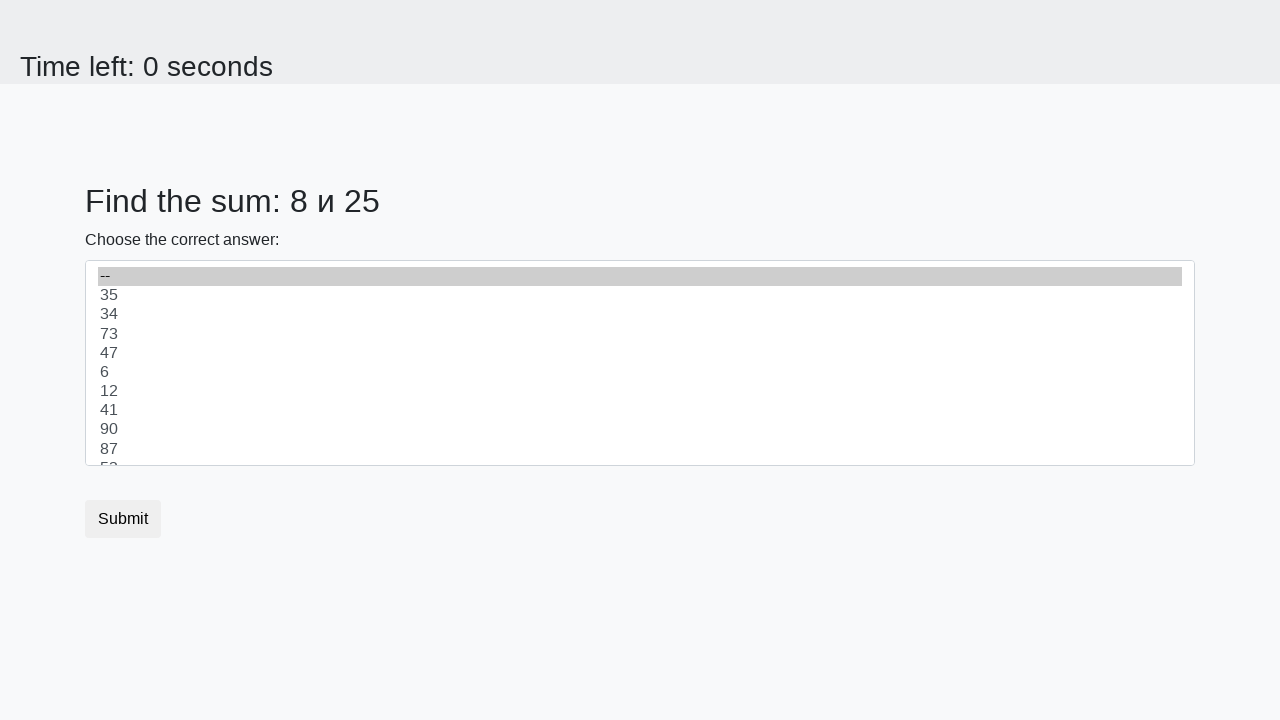

Opened select dropdown at (640, 363) on select
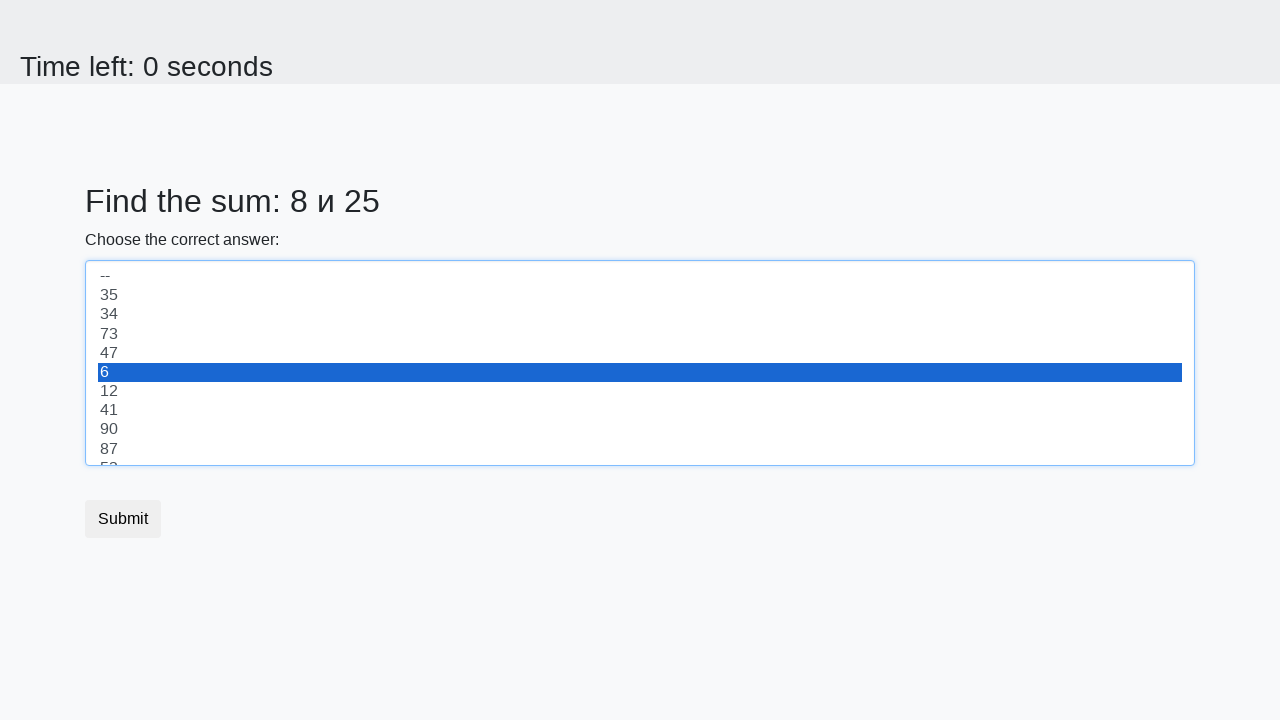

Selected option with value 33 at (640, 363) on option[value='33']
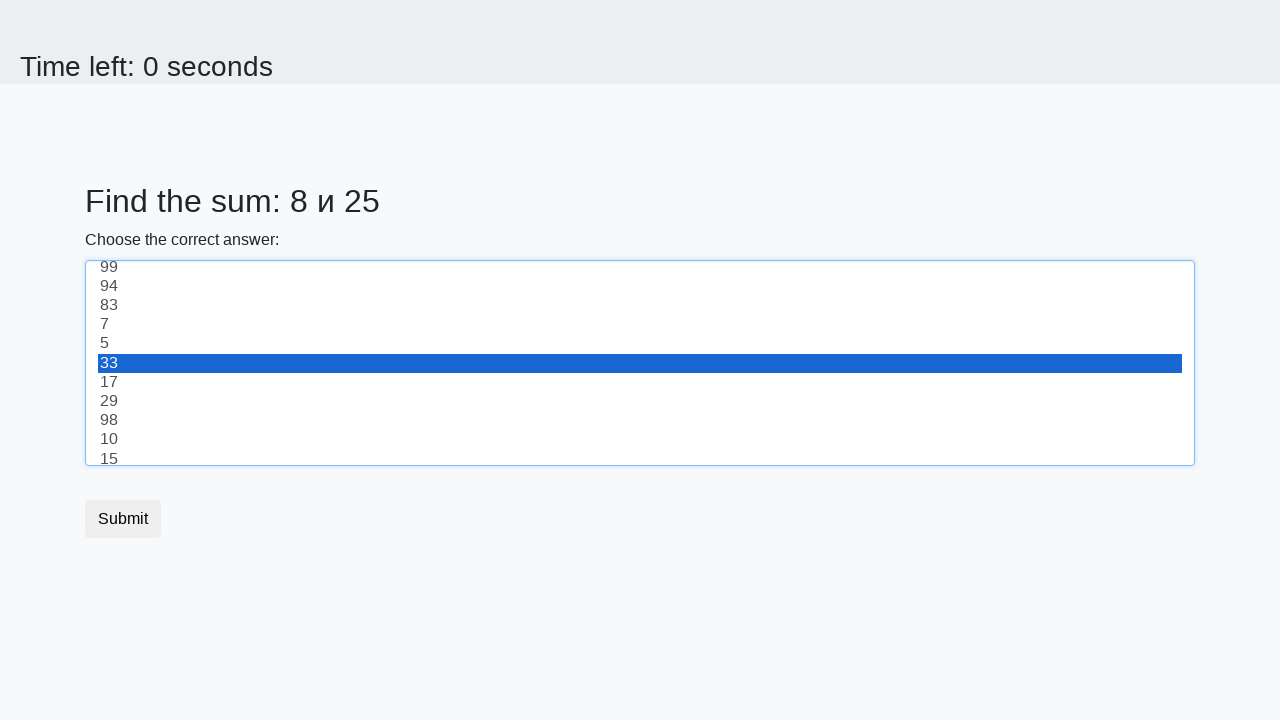

Submitted the form at (123, 519) on [type='submit']
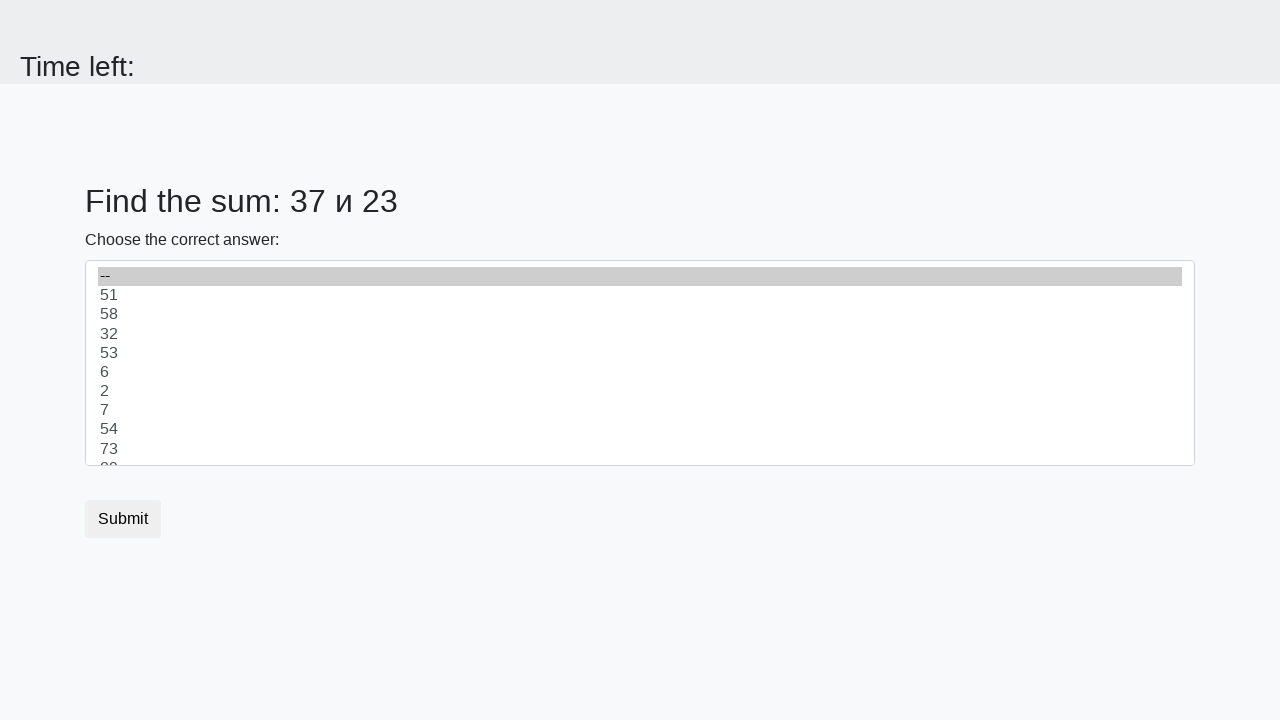

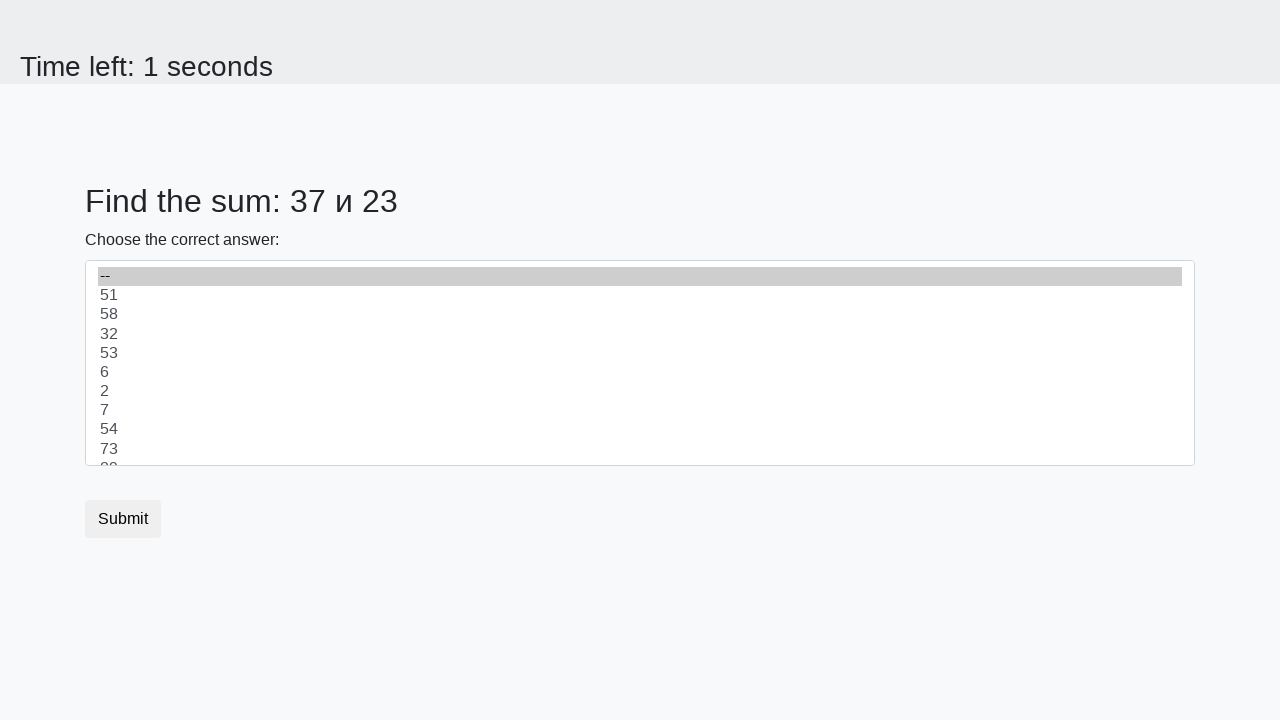